Tests keyboard input by pressing ArrowUp key and verifying the key press is detected

Starting URL: https://the-internet.herokuapp.com/key_presses

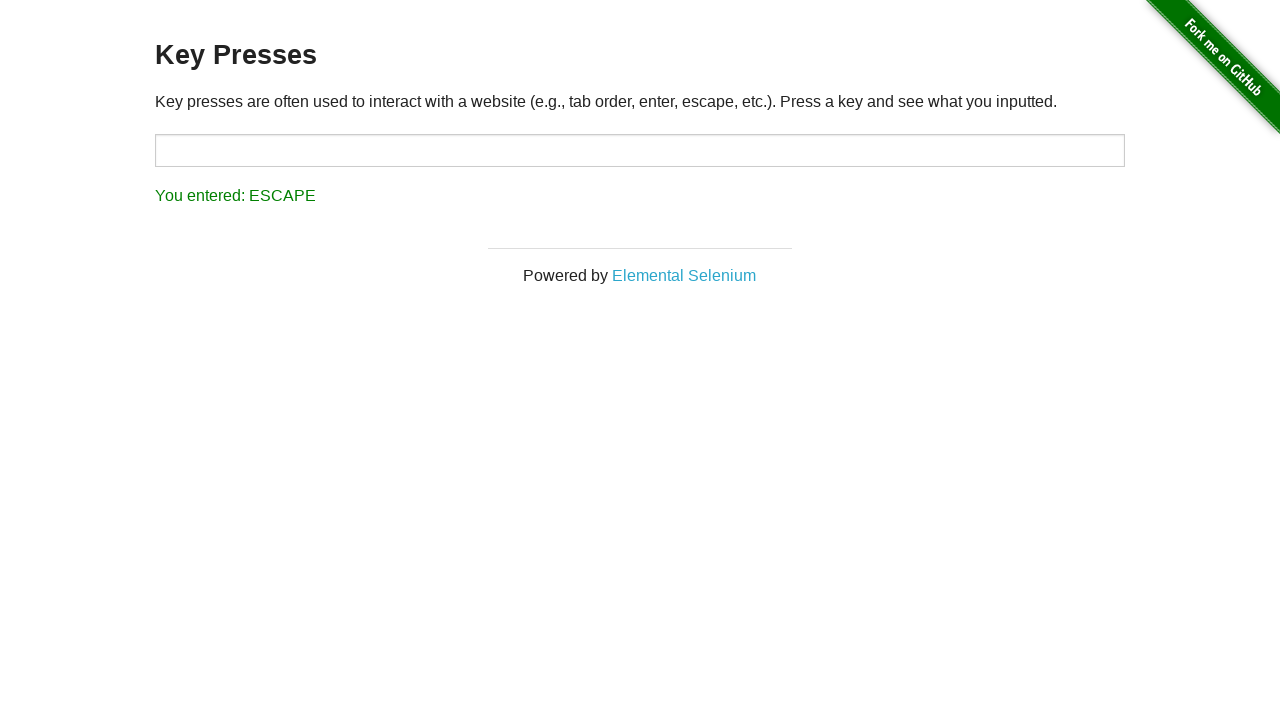

Pressed ArrowUp key on target element on #target
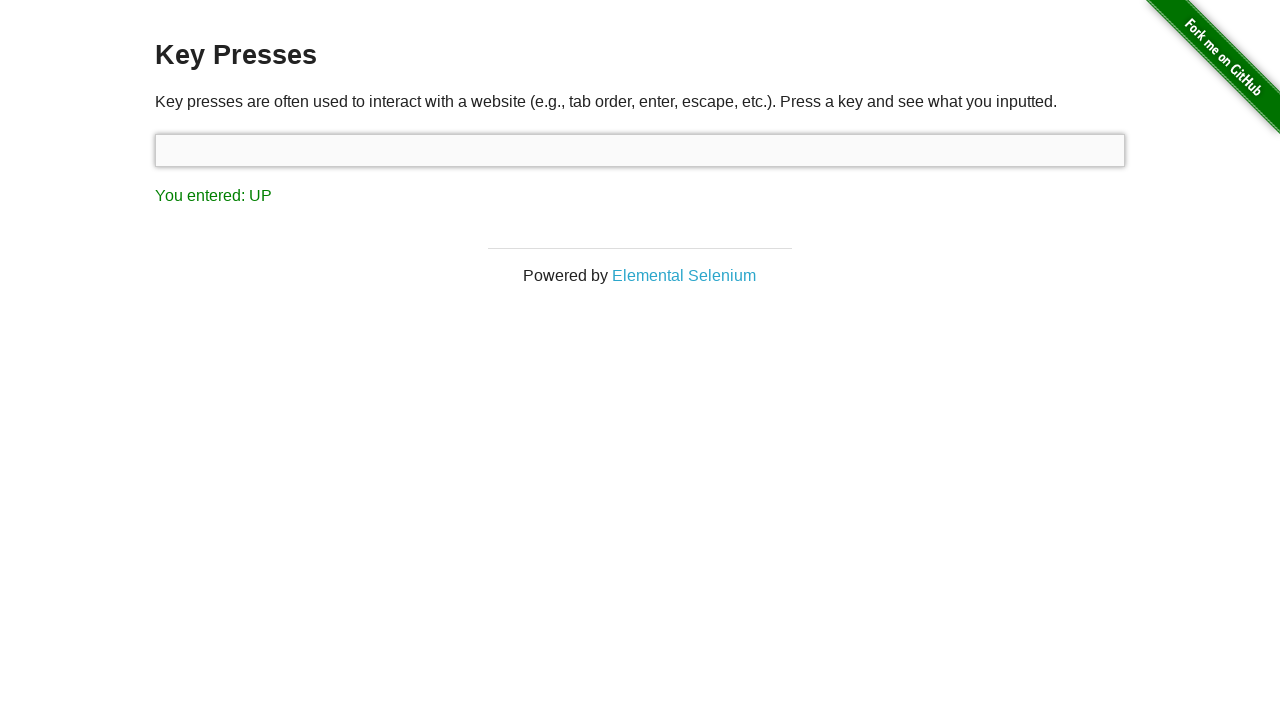

Verified ArrowUp key press was detected and displayed
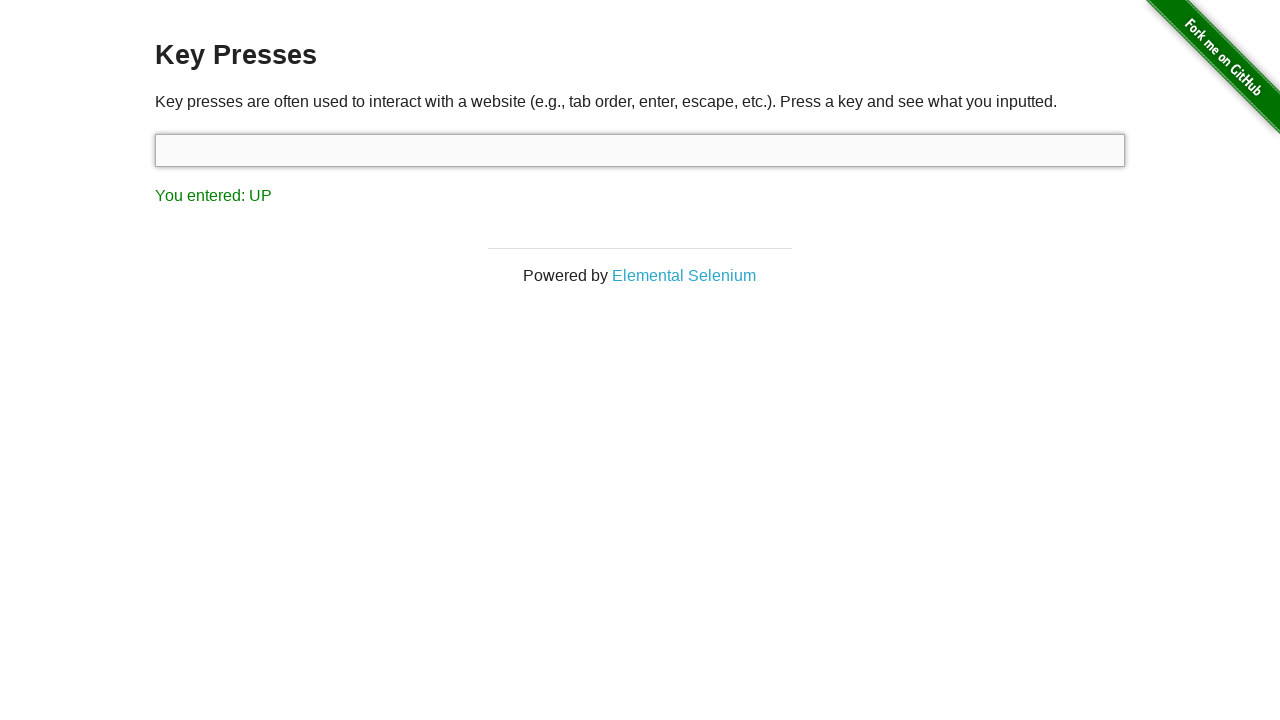

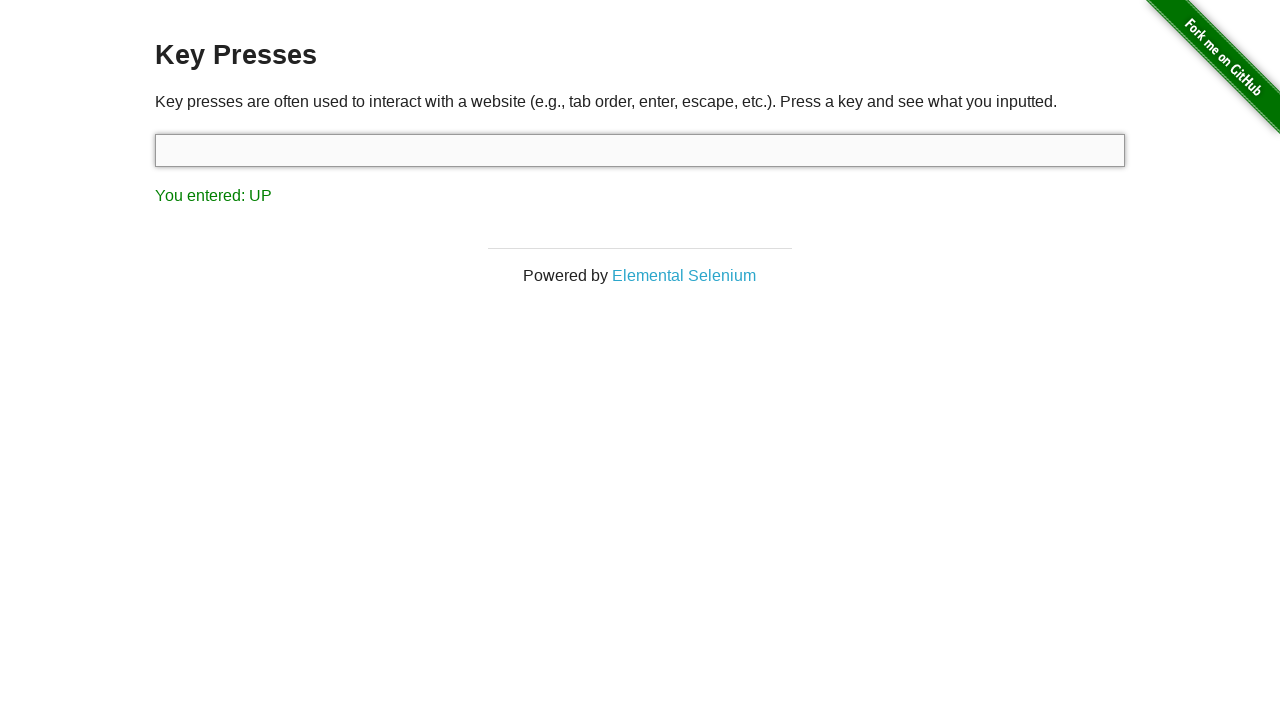